Tests ReactJS custom dropdown by selecting friend options from a listbox component

Starting URL: https://react.semantic-ui.com/maximize/dropdown-example-selection/

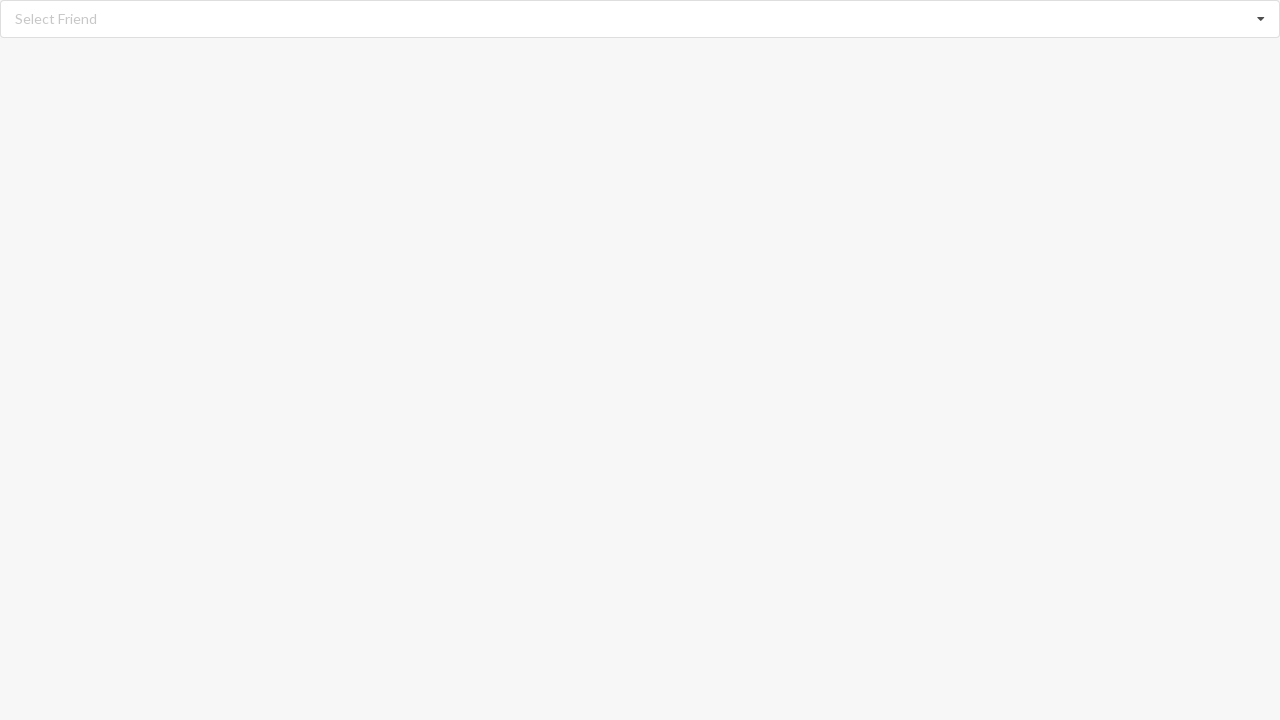

Clicked custom dropdown listbox to open options at (640, 19) on div[role='listbox']
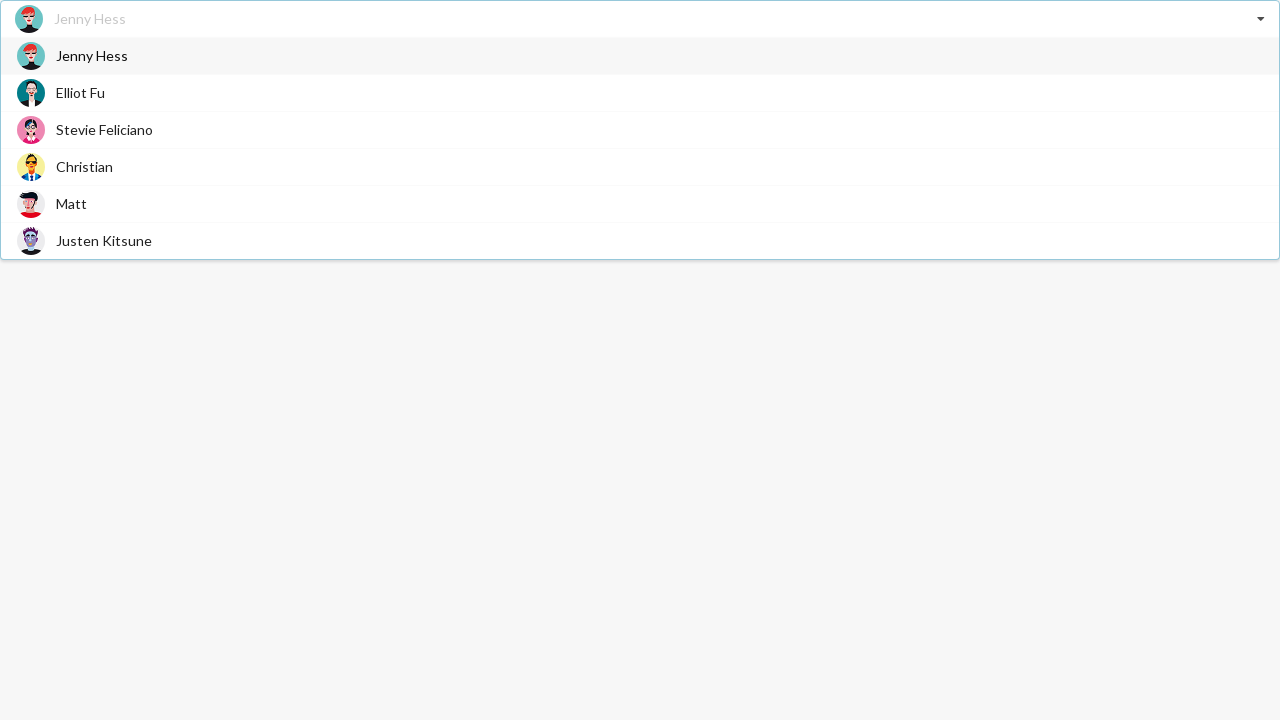

Dropdown options loaded
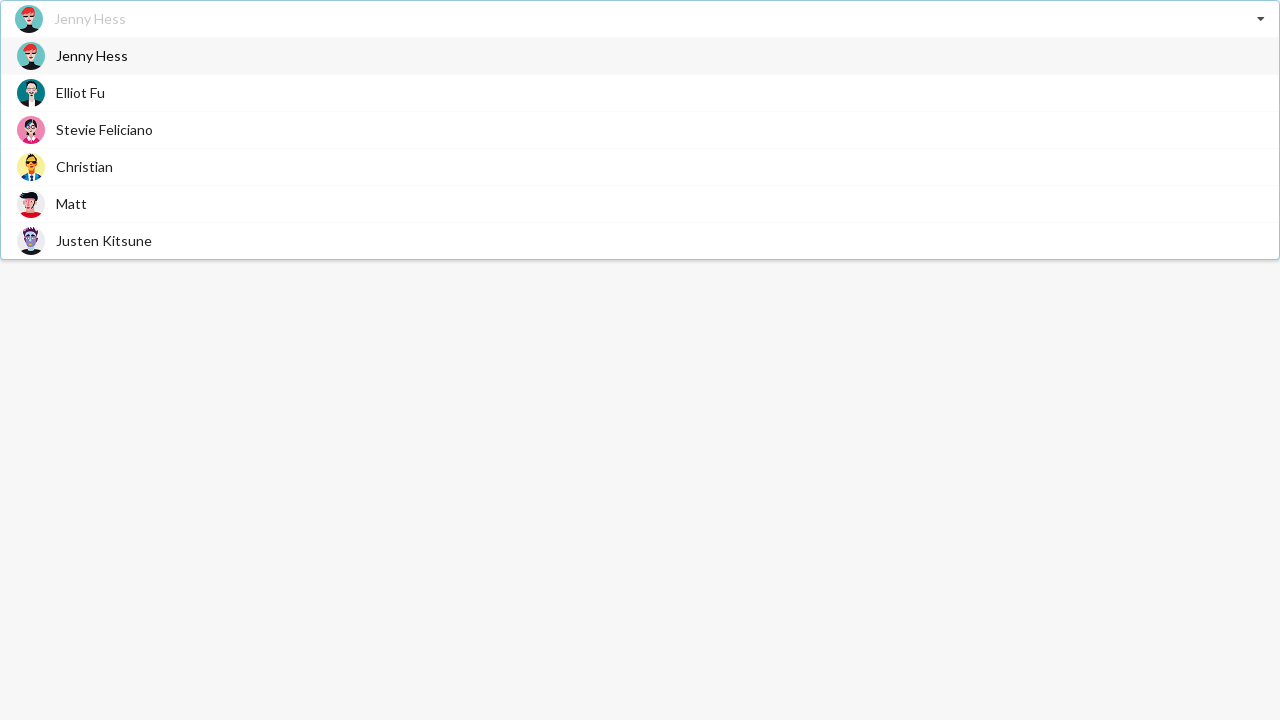

Selected 'Jenny Hess' from dropdown options at (92, 56) on div.item span:has-text('Jenny Hess')
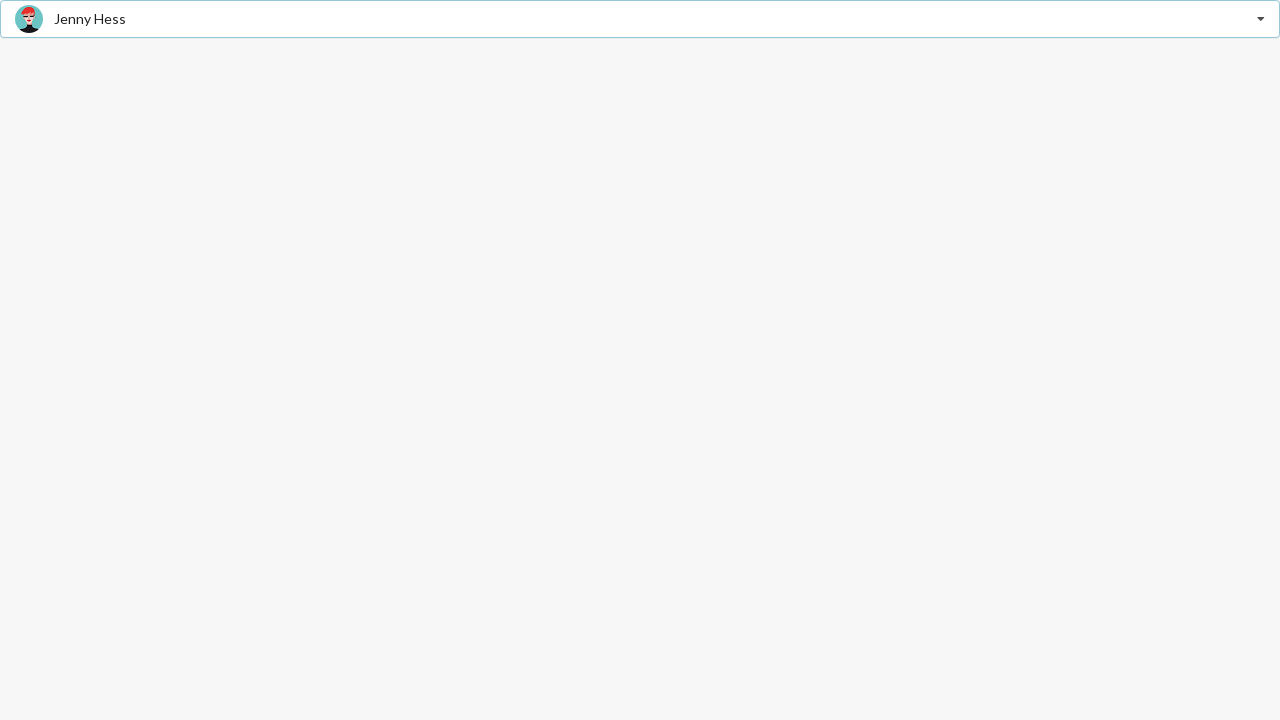

Clicked custom dropdown listbox to open options again at (640, 19) on div[role='listbox']
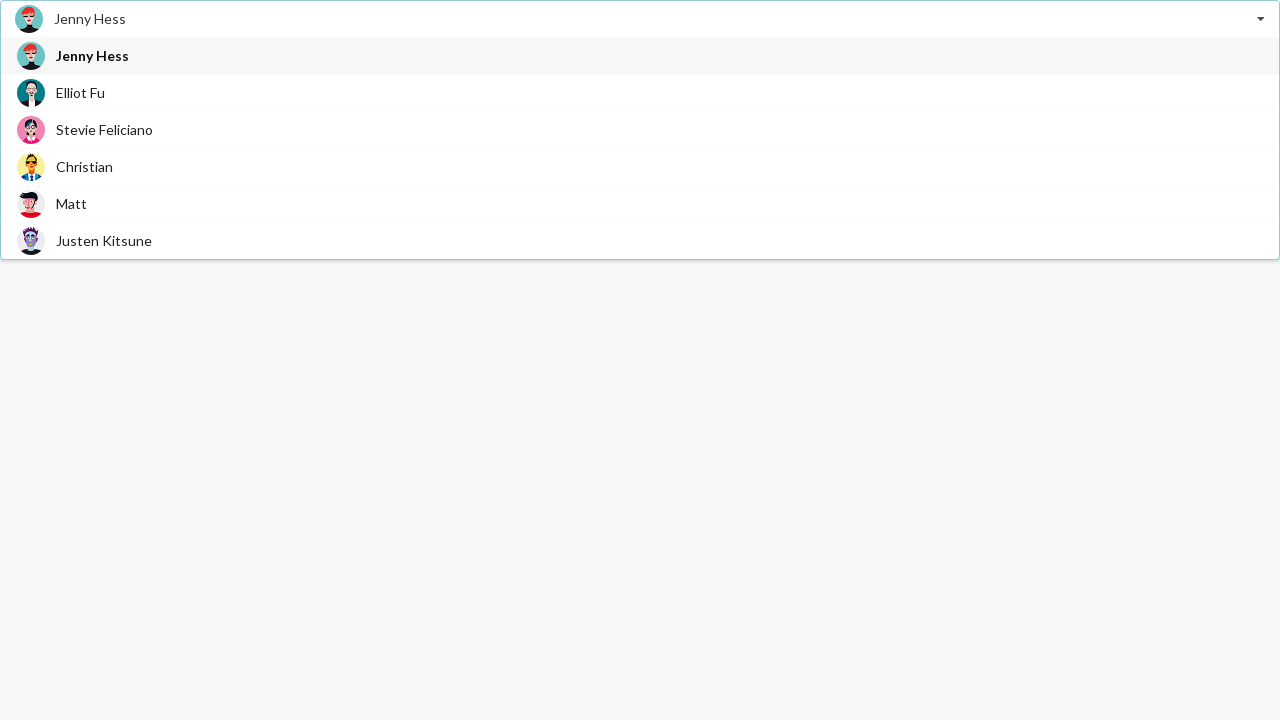

Dropdown options loaded for second selection
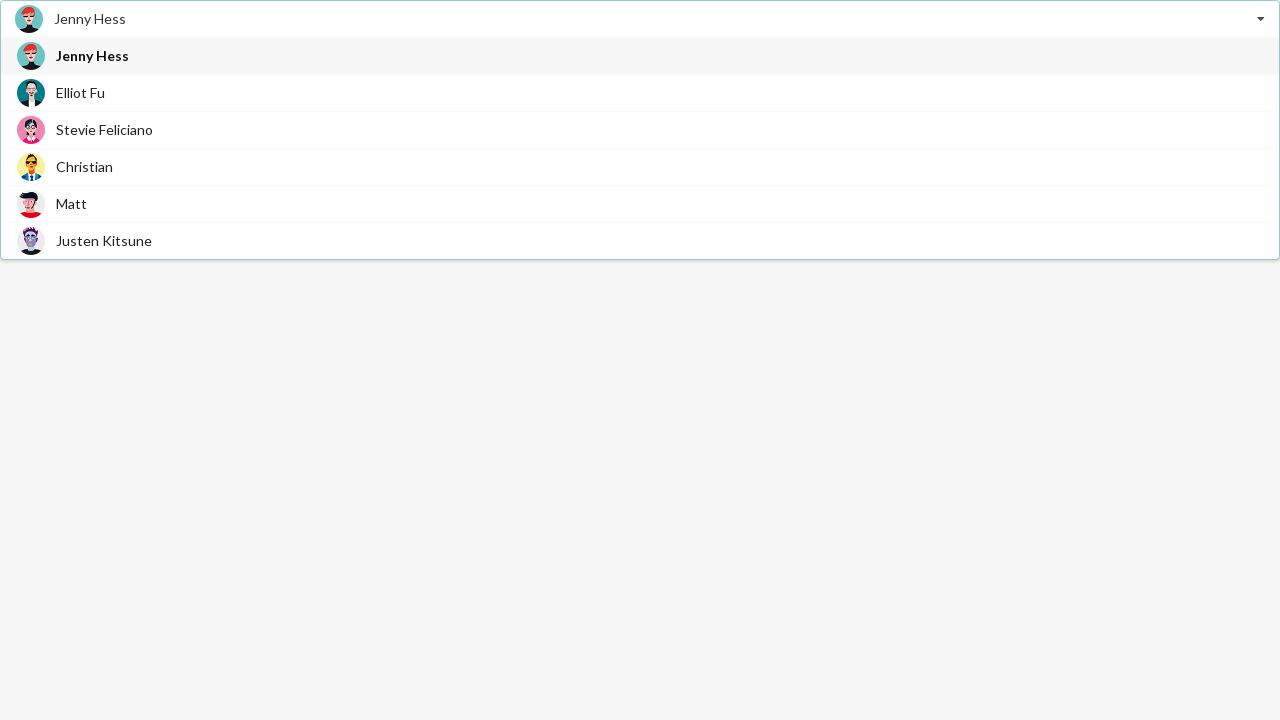

Selected 'Justen Kitsune' from dropdown options at (104, 240) on div.item span:has-text('Justen Kitsune')
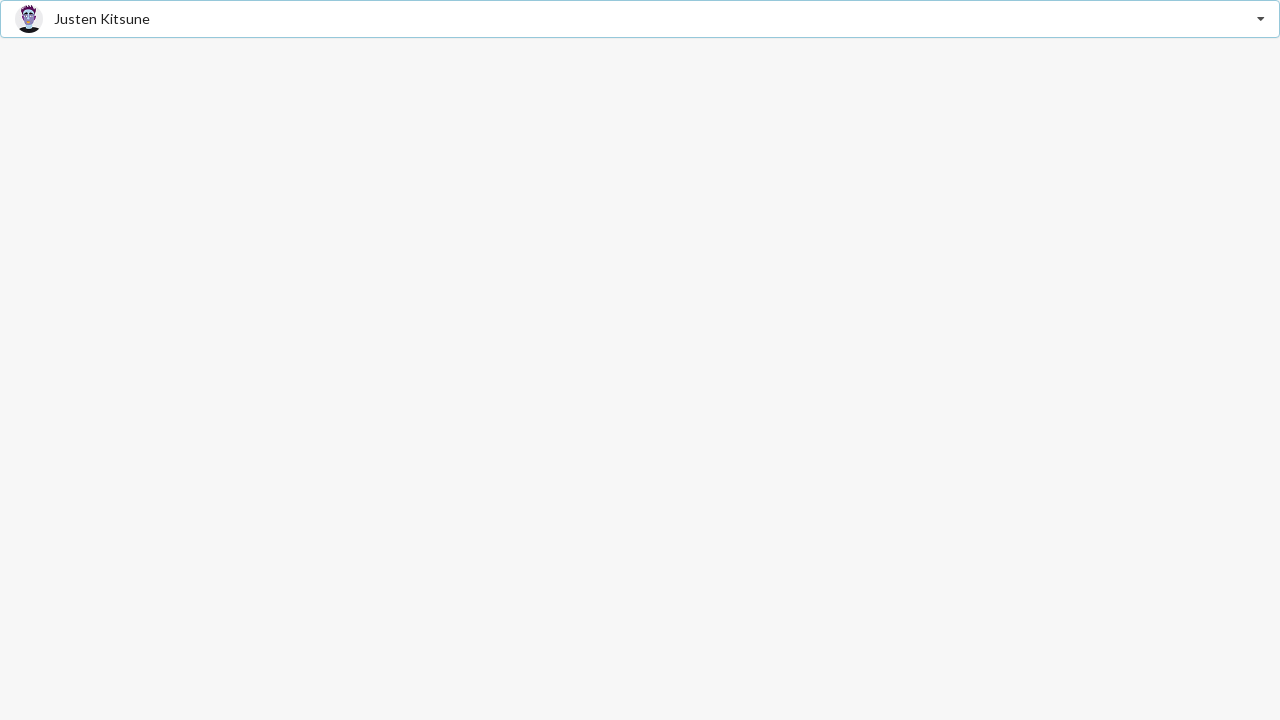

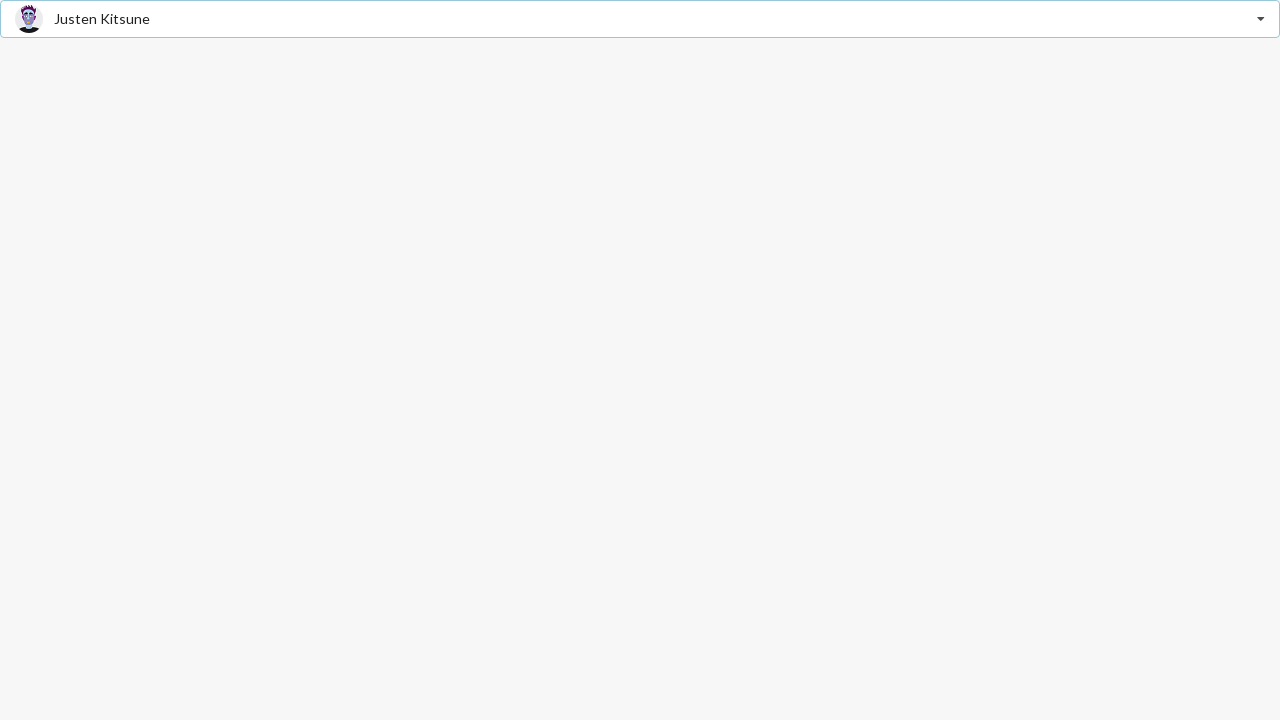